Tests nested iframe handling by clicking a button to show nested frames, switching to outer and inner iframes, and entering text in an input field within the nested iframe

Starting URL: http://demo.automationtesting.in/Frames.html

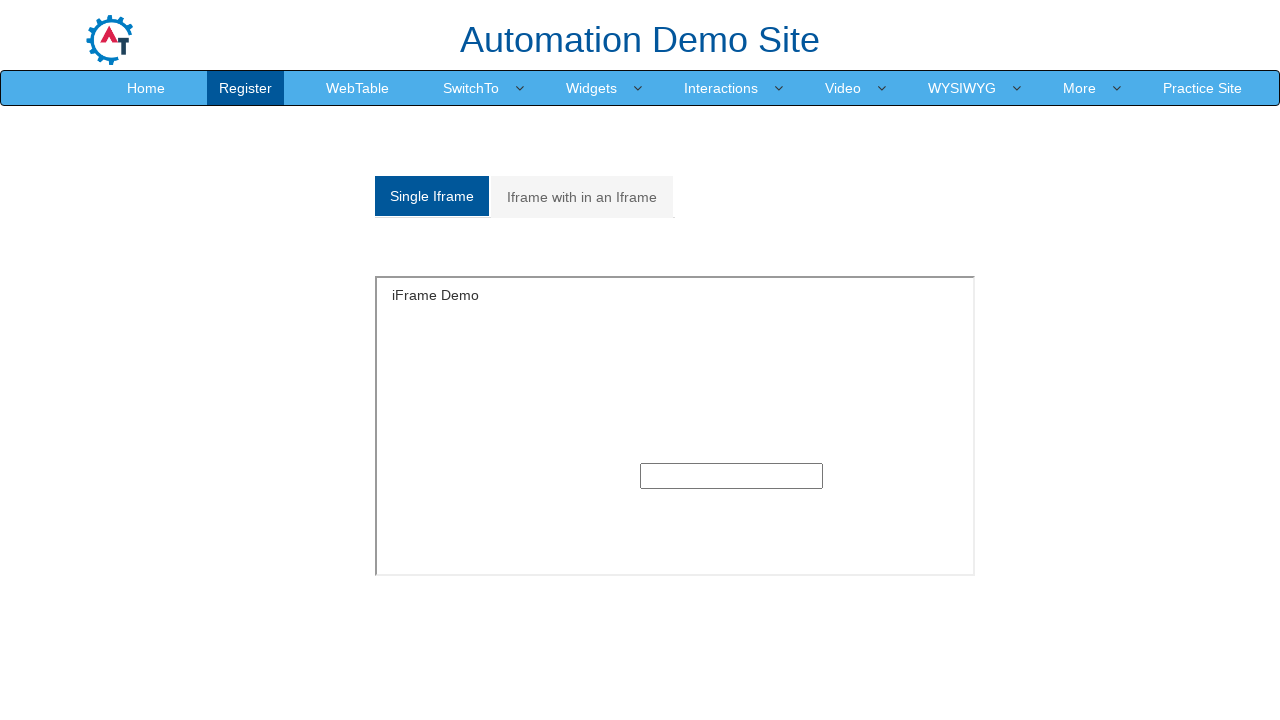

Clicked button to show nested frames section at (582, 197) on xpath=/html/body/section/div[1]/div/div/div/div[1]/div/ul/li[2]/a
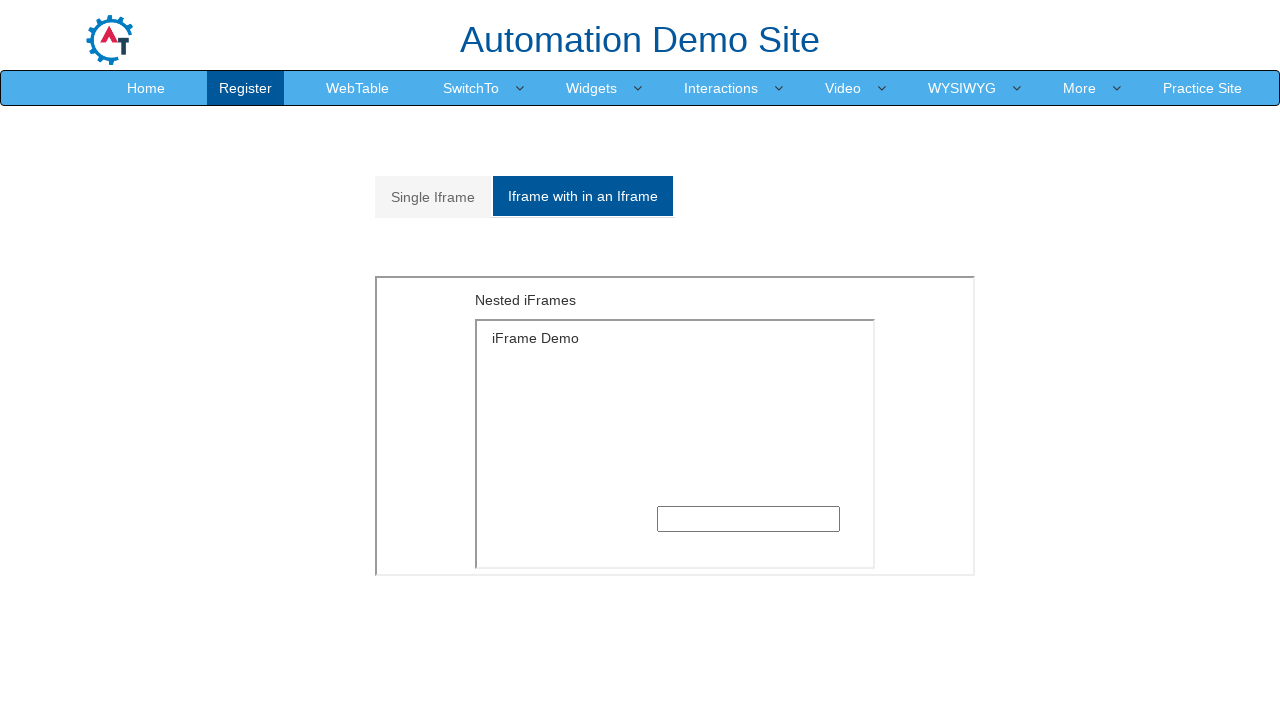

Located outer iframe
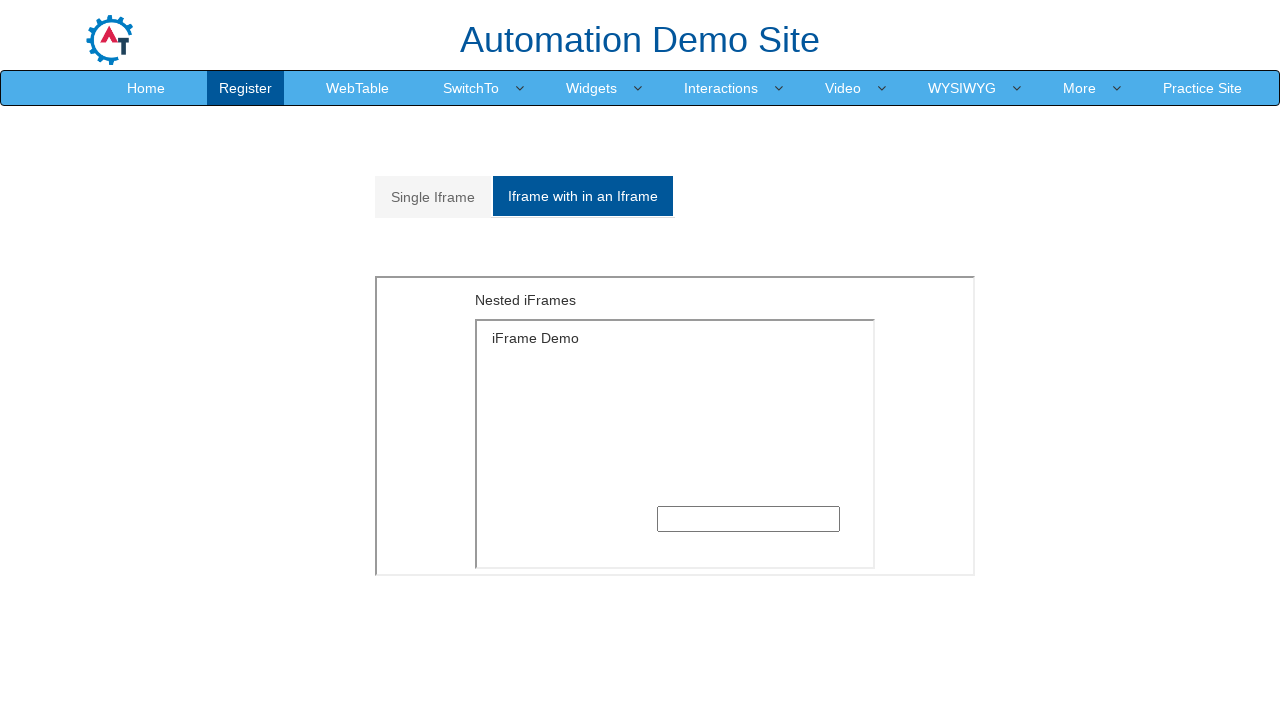

Located inner iframe within outer frame
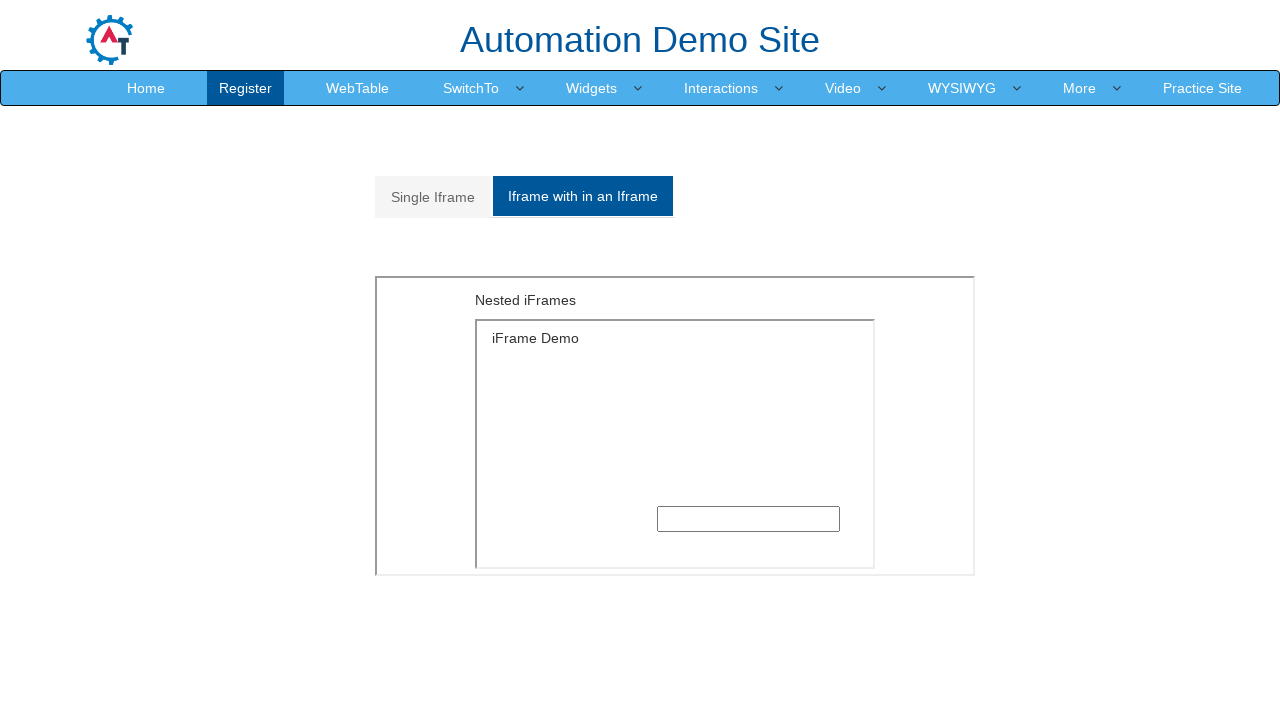

Entered 'Testing' in input field within nested iframe on xpath=//*[@id='Multiple']/iframe >> internal:control=enter-frame >> xpath=/html/
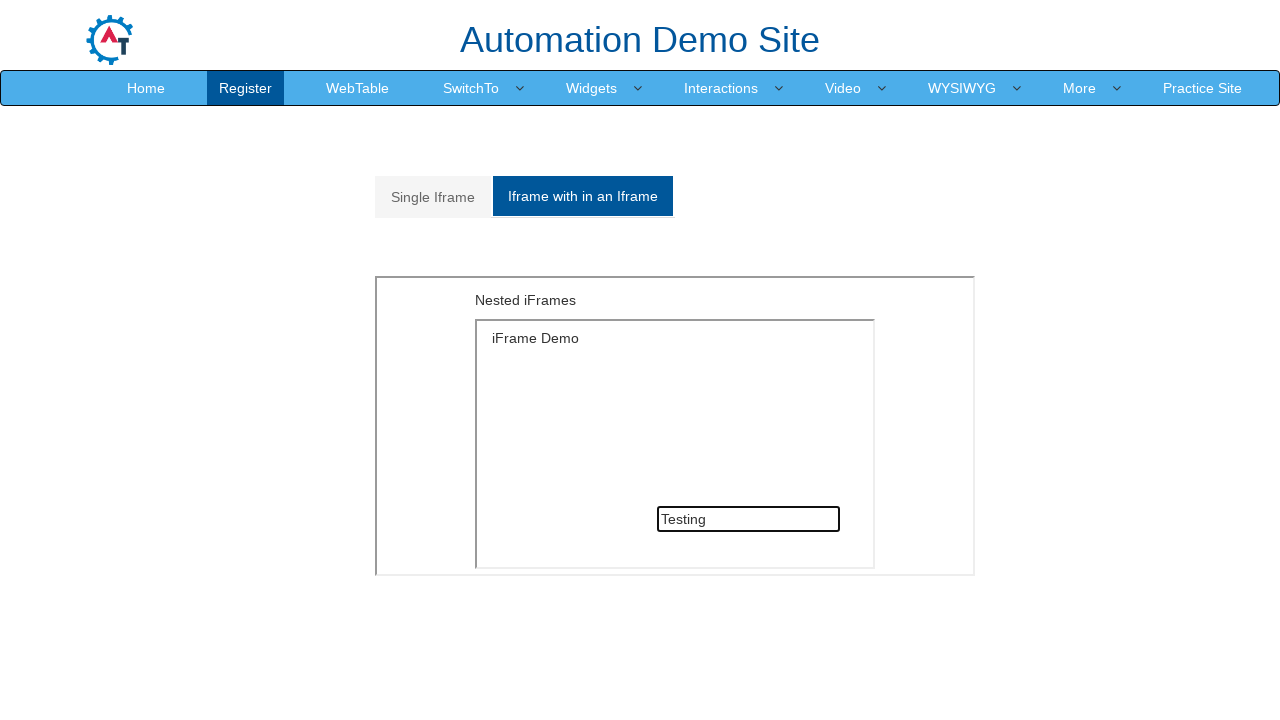

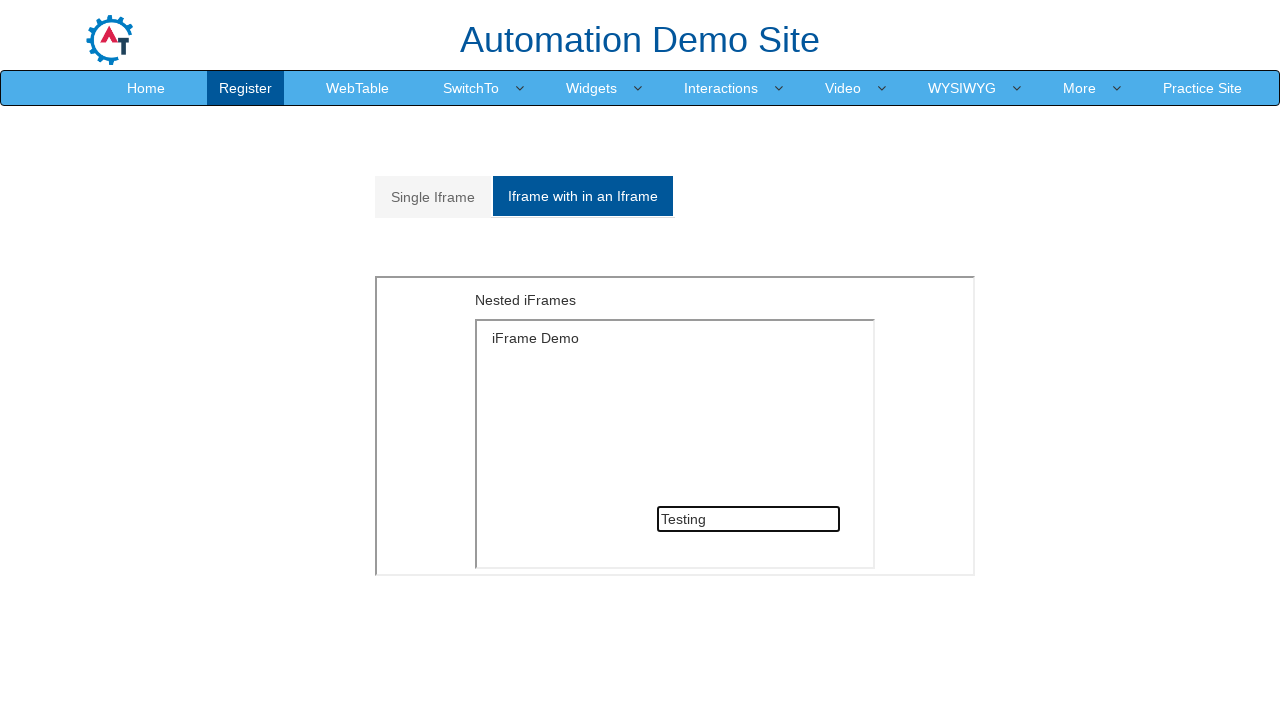